Tests a registration form by filling in first name, last name, and email fields, submitting the form, and verifying that a success message is displayed.

Starting URL: http://suninjuly.github.io/registration1.html

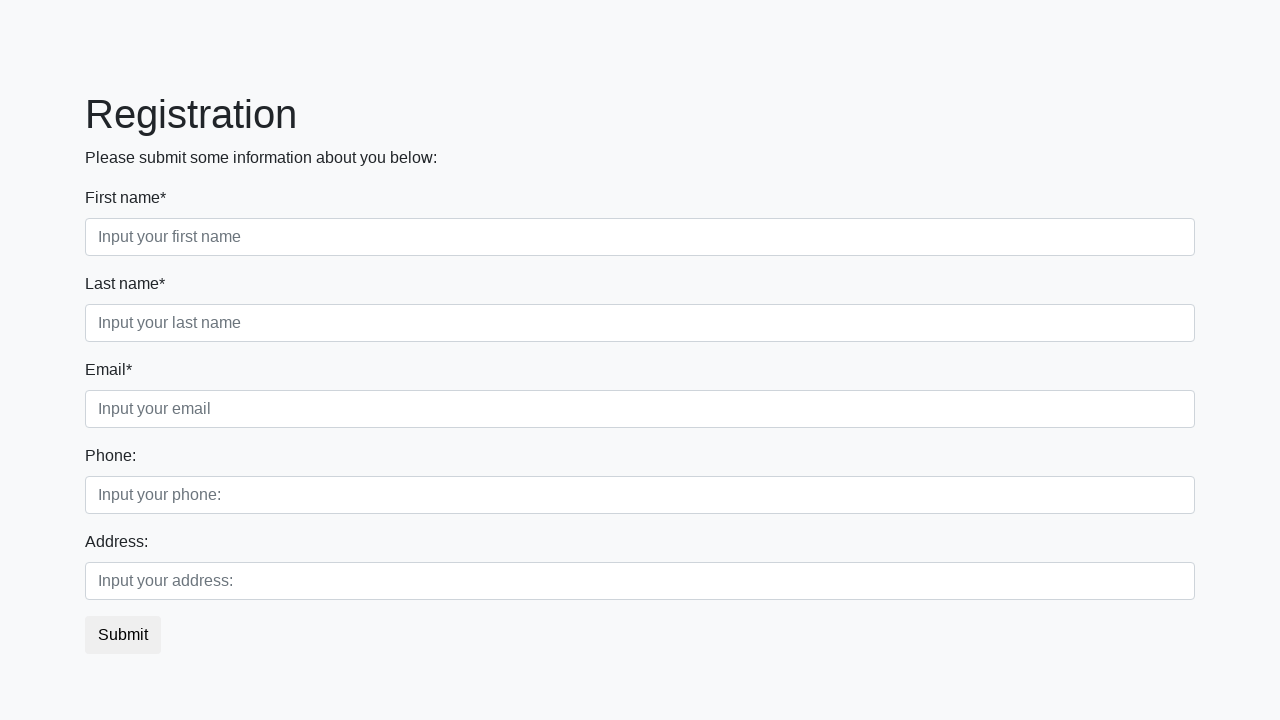

Filled first name field with 'Ivan' on input[placeholder='Input your first name']
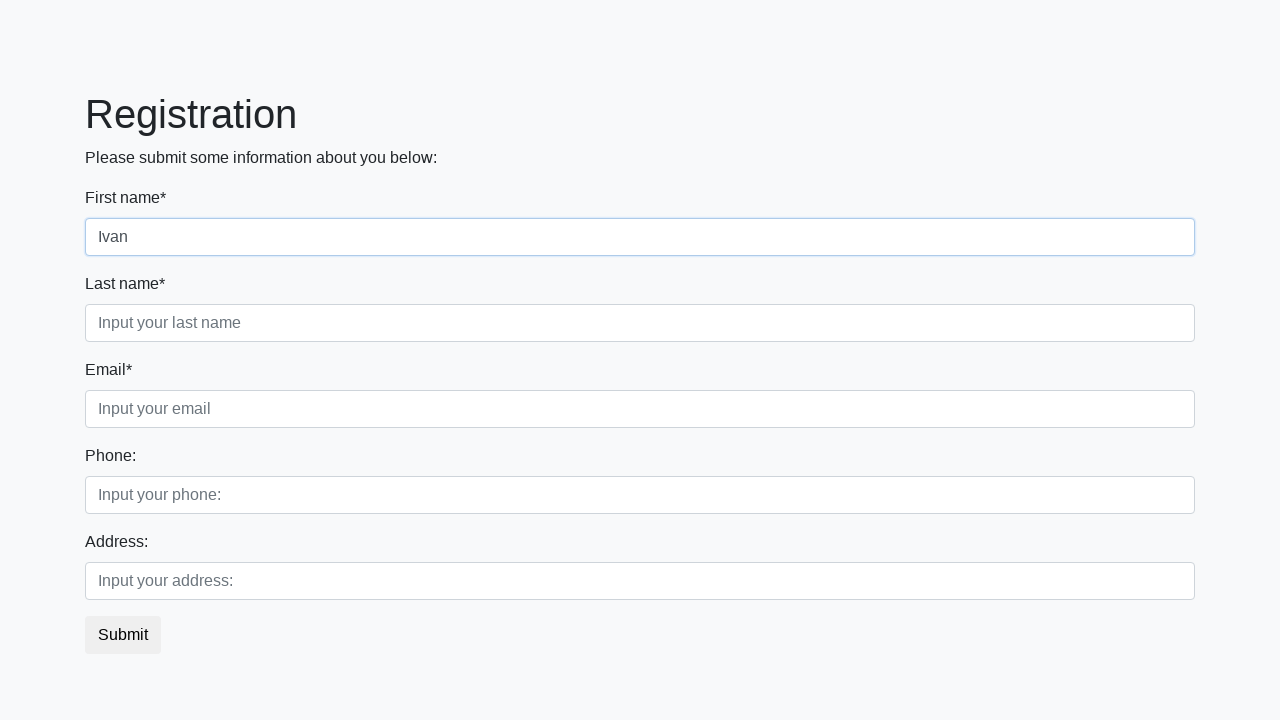

Filled last name field with 'Petrov' on input[placeholder='Input your last name']
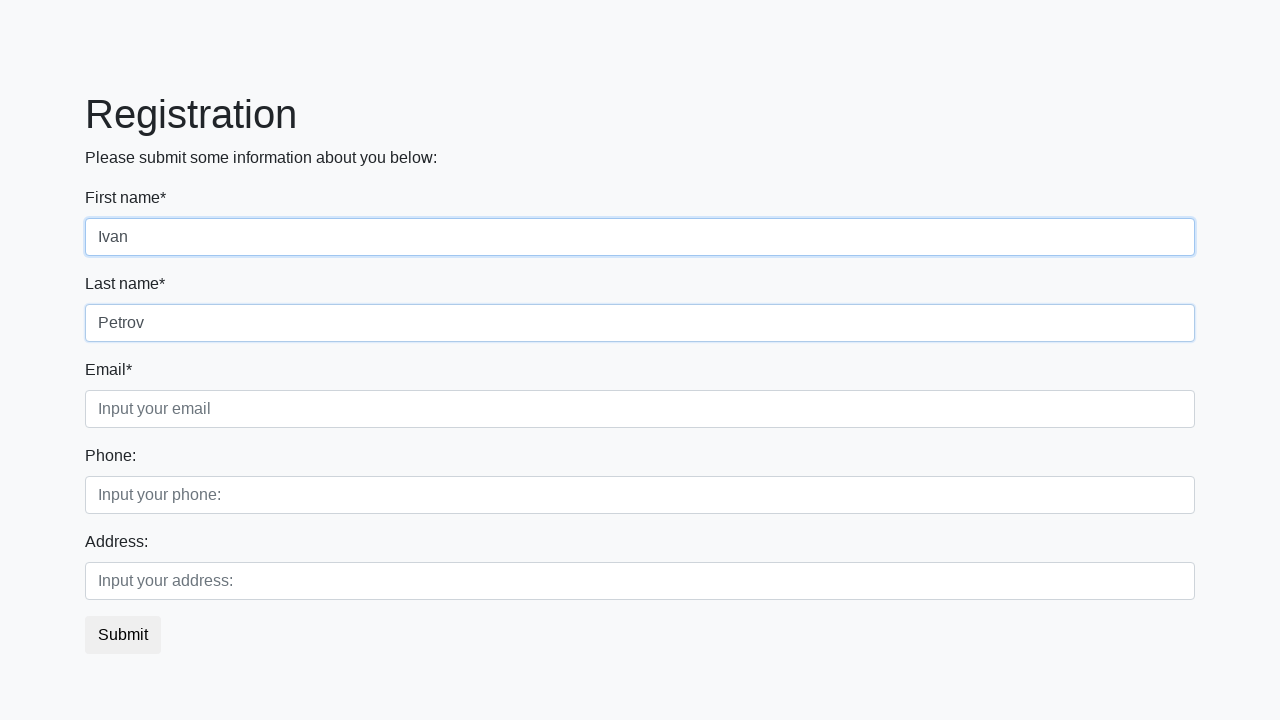

Filled email field with 'Smolensk@gmail.com' on input[placeholder='Input your email']
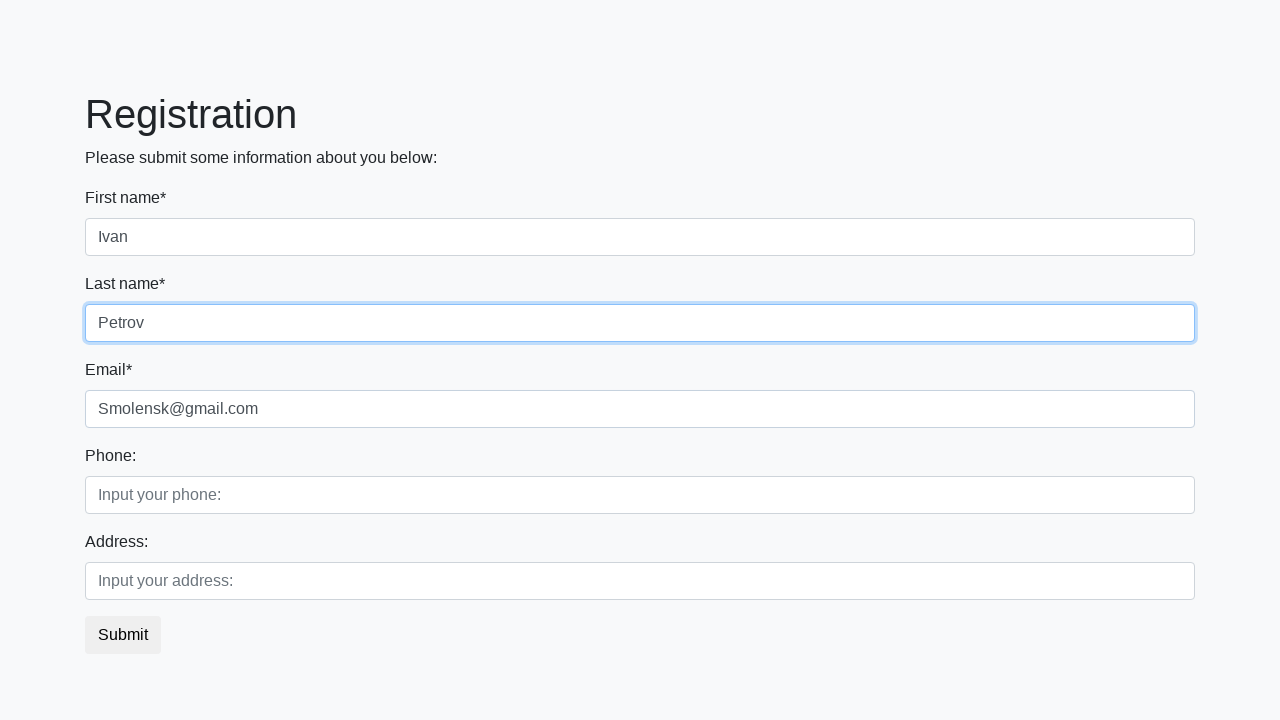

Clicked submit button to register at (123, 635) on button.btn
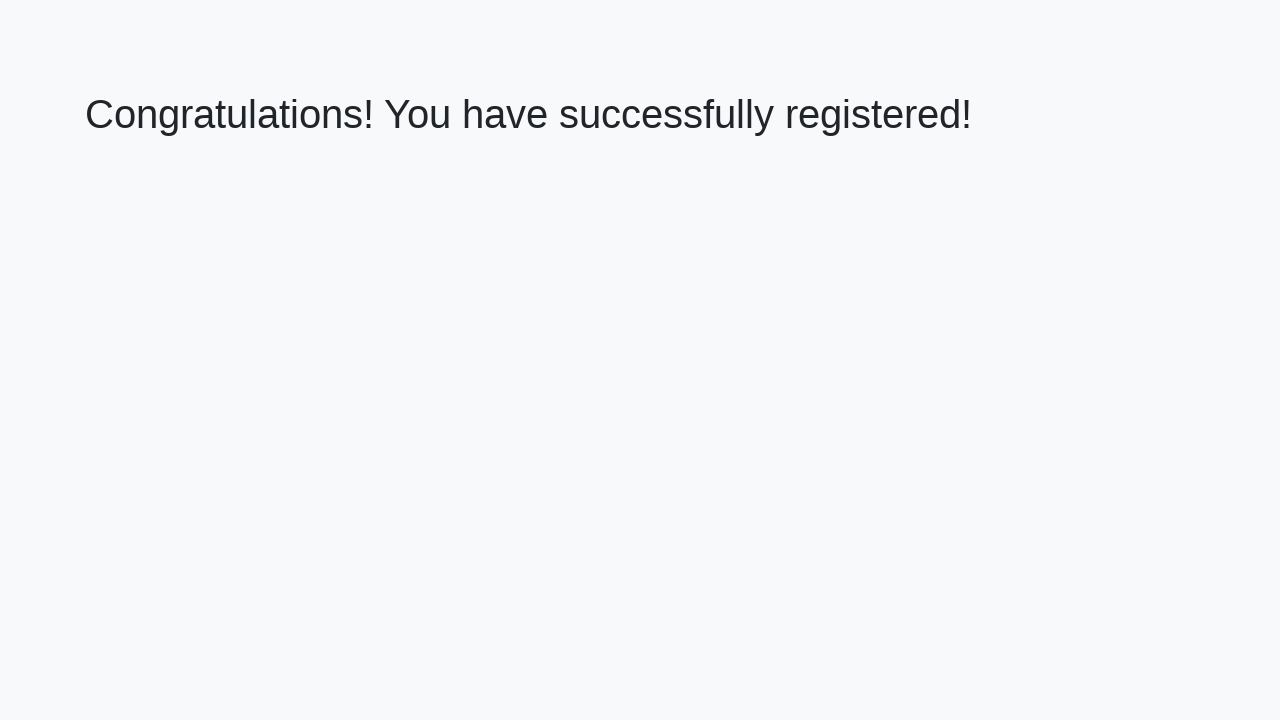

Success message appeared on page
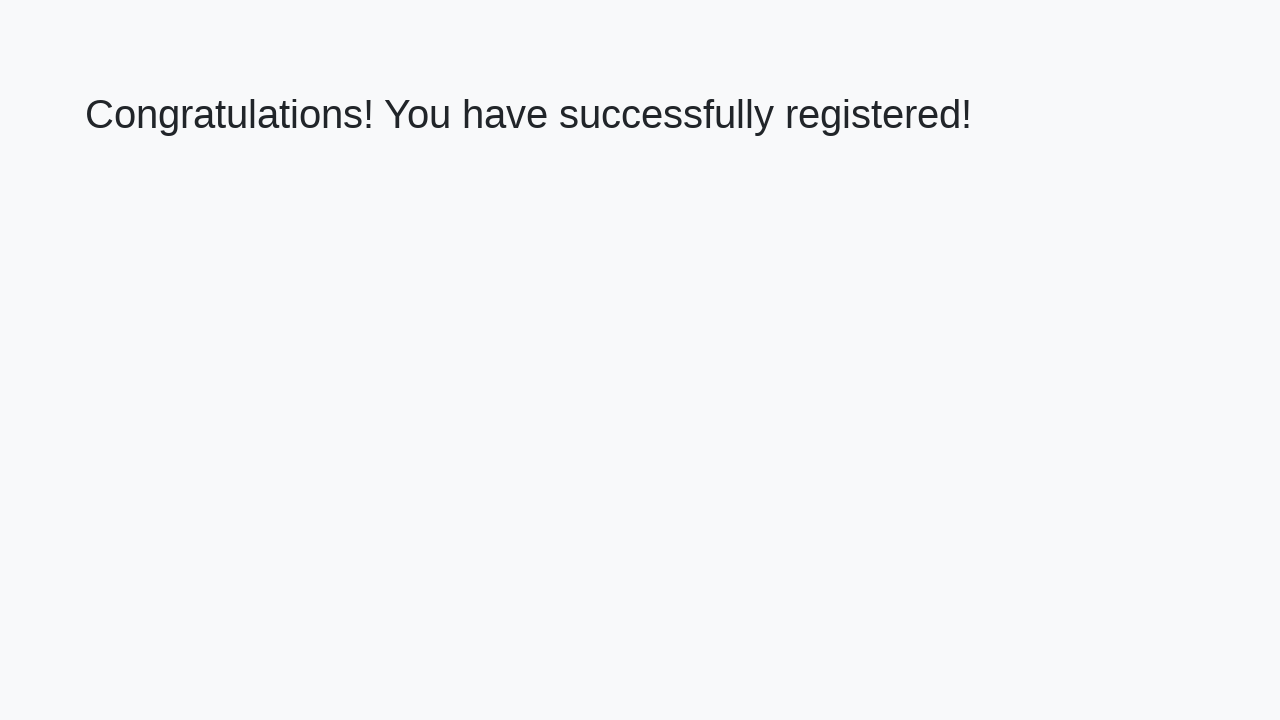

Retrieved success message: 'Congratulations! You have successfully registered!'
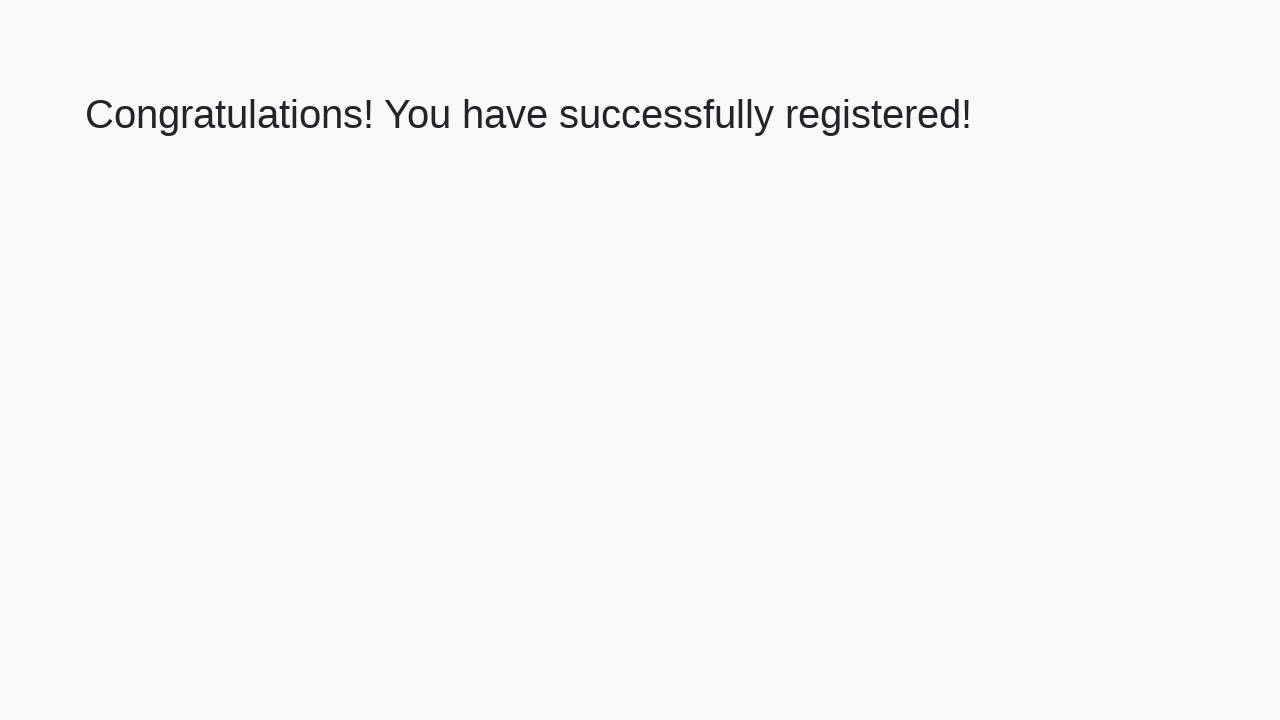

Verified success message matches expected text
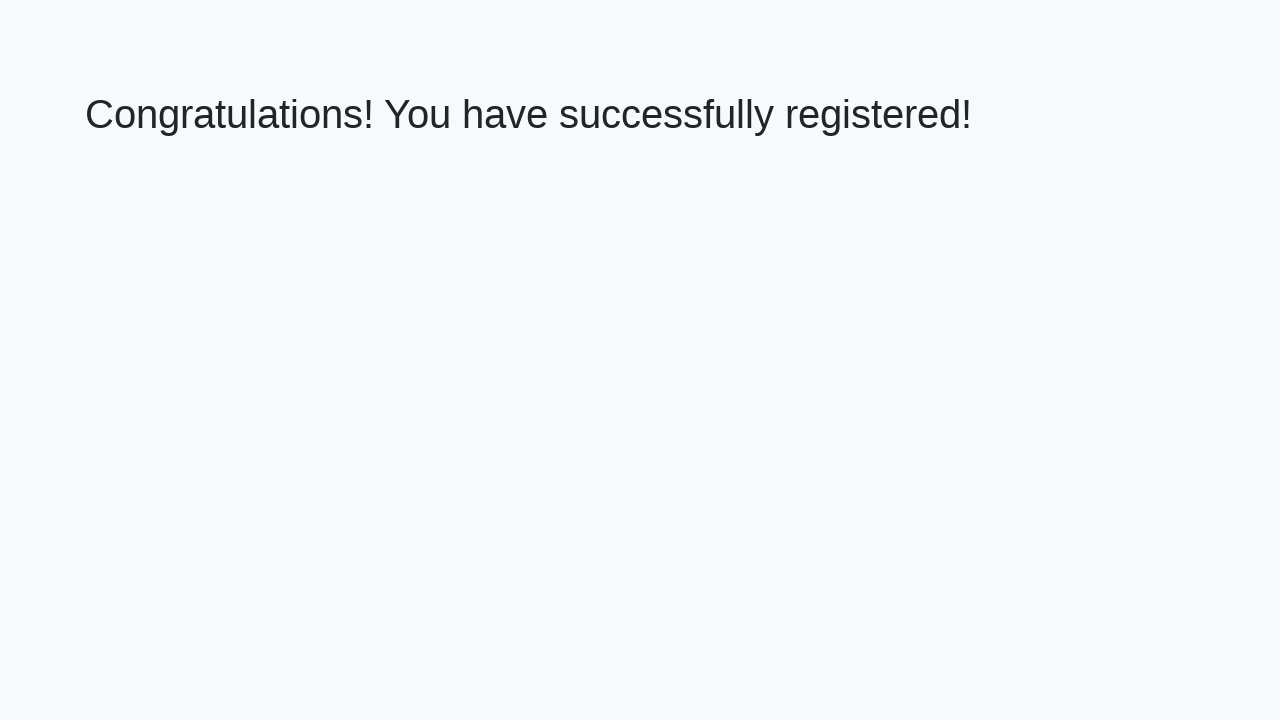

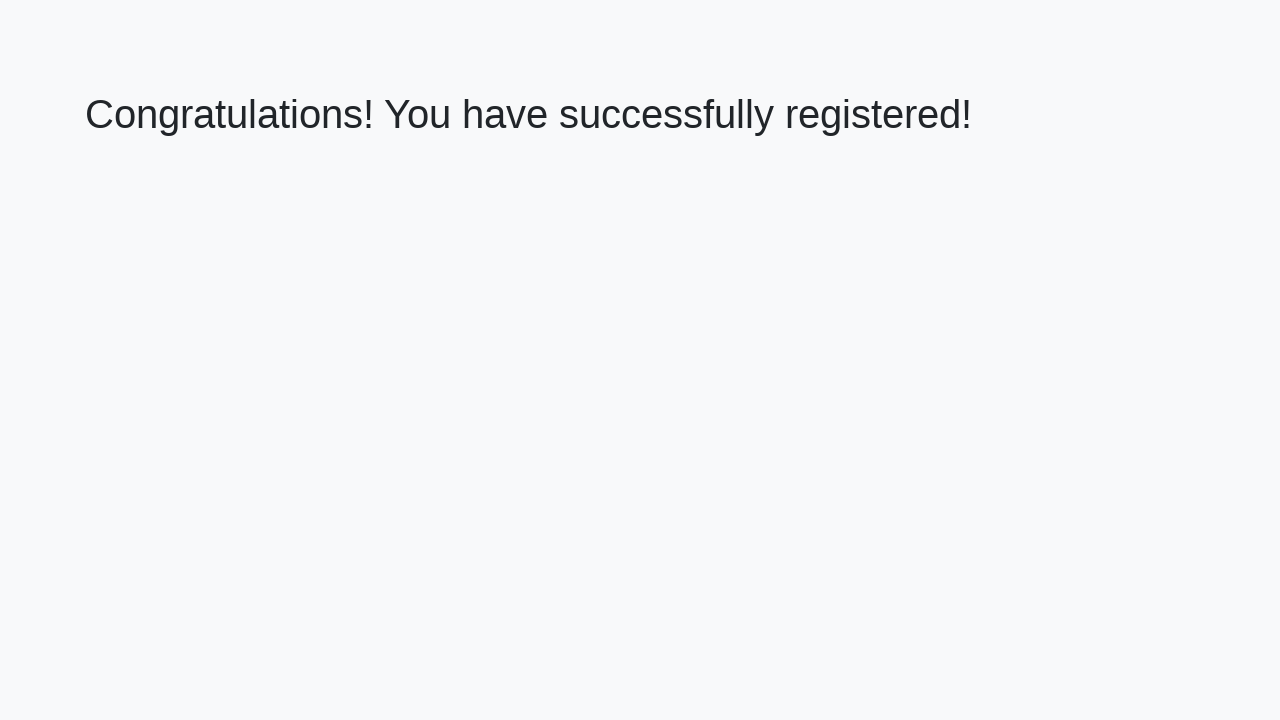